Tests successful account registration by filling both username and password fields with random values and submitting the form

Starting URL: https://www.demoblaze.com/index.html

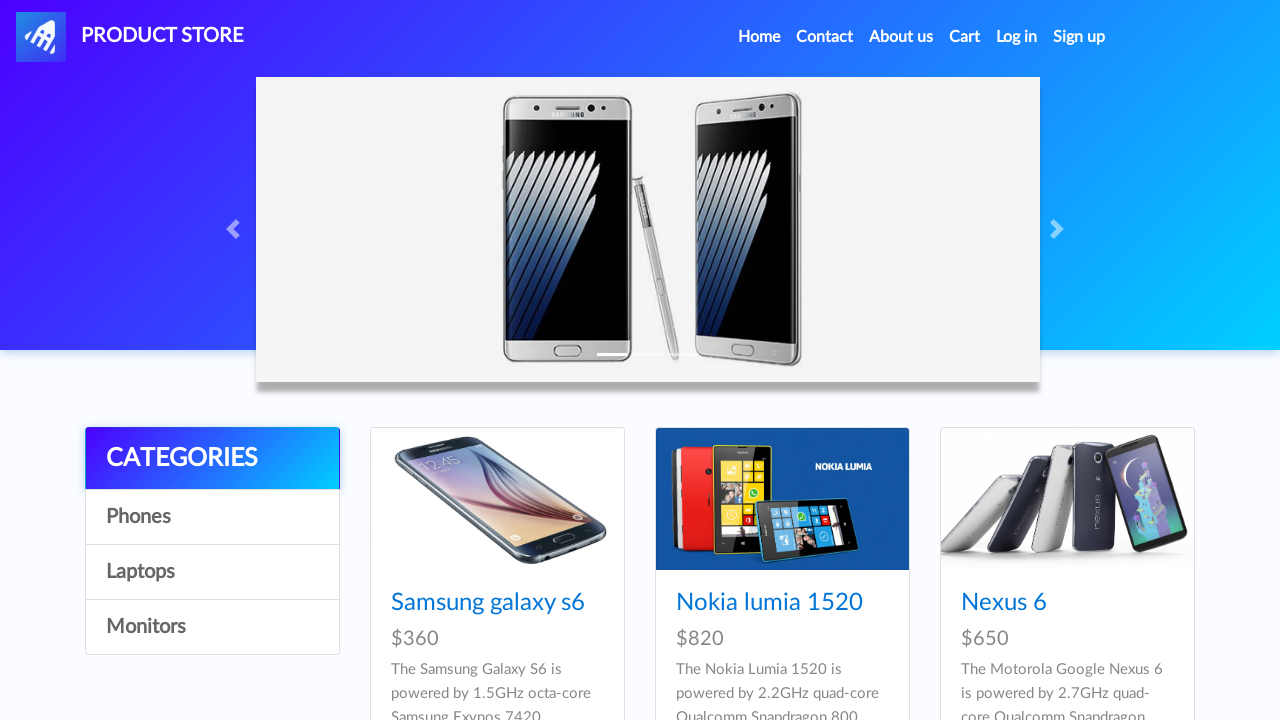

Clicked Sign up button in navigation at (1079, 37) on a#signin2
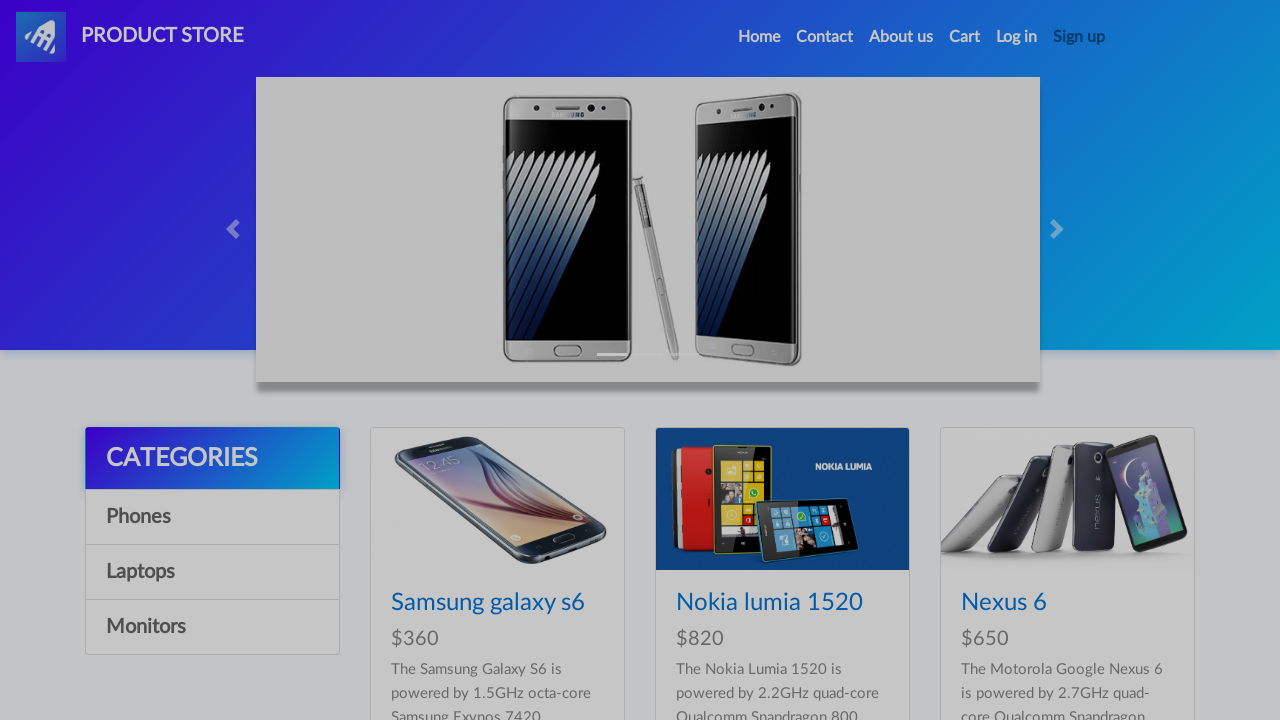

Sign-up modal appeared with username field visible
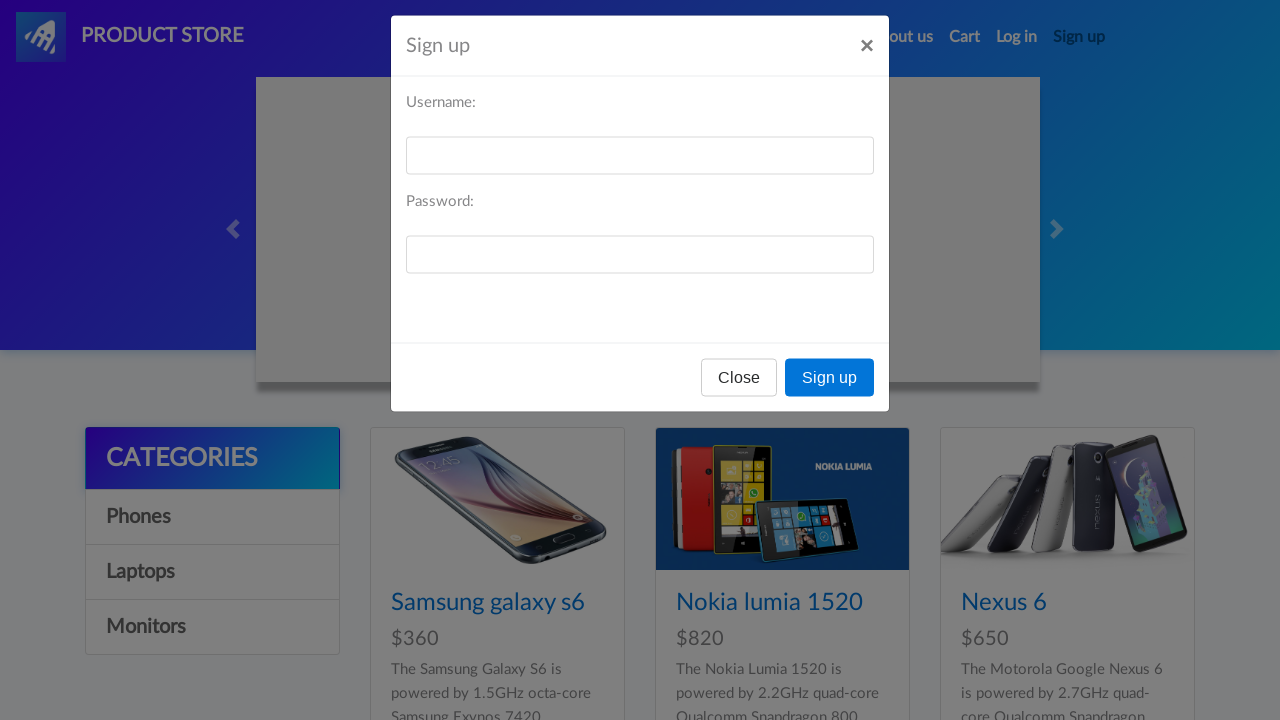

Generated random credentials - username: TestUser53087, password: Pass2079
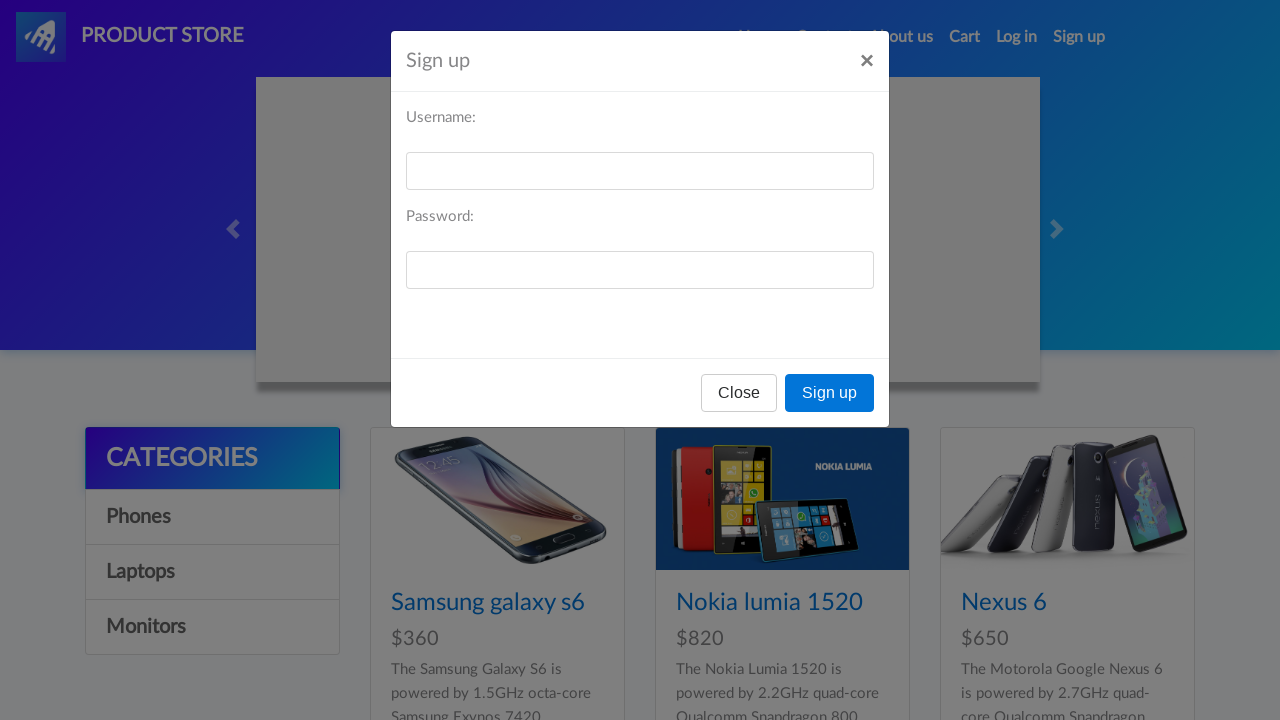

Filled username field with 'TestUser53087' on input#sign-username
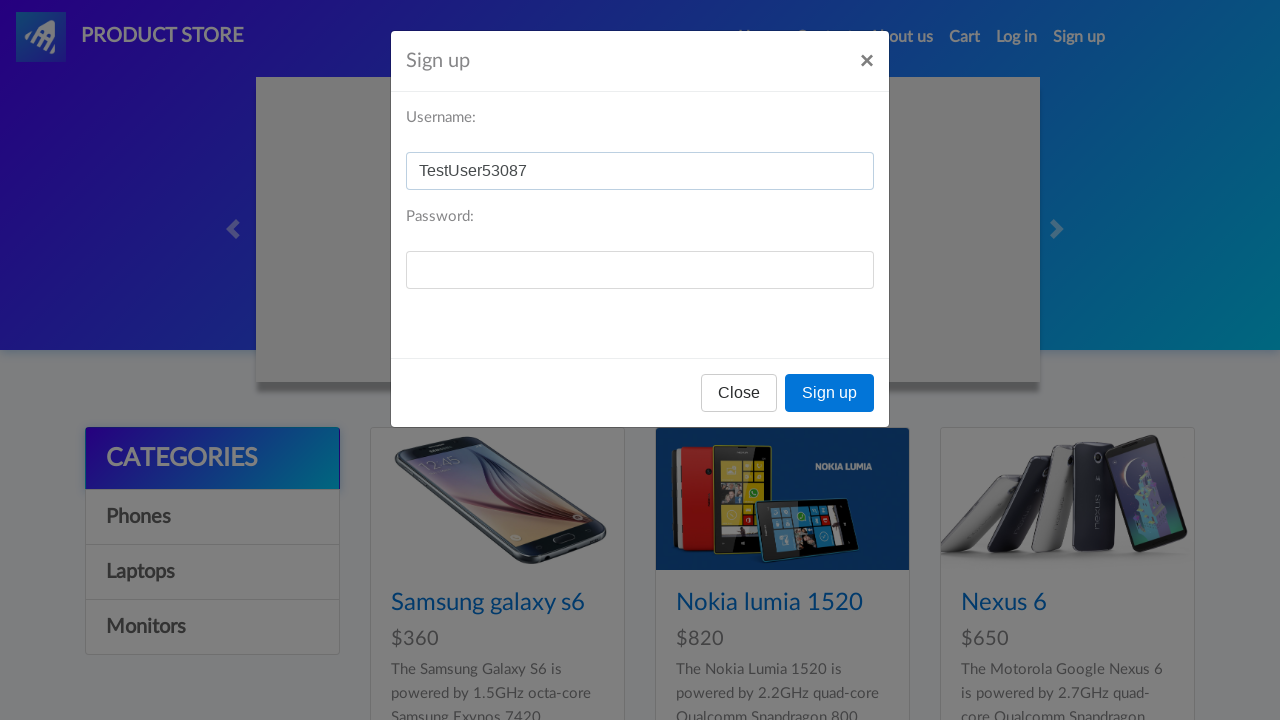

Filled password field with 'Pass2079' on input#sign-password
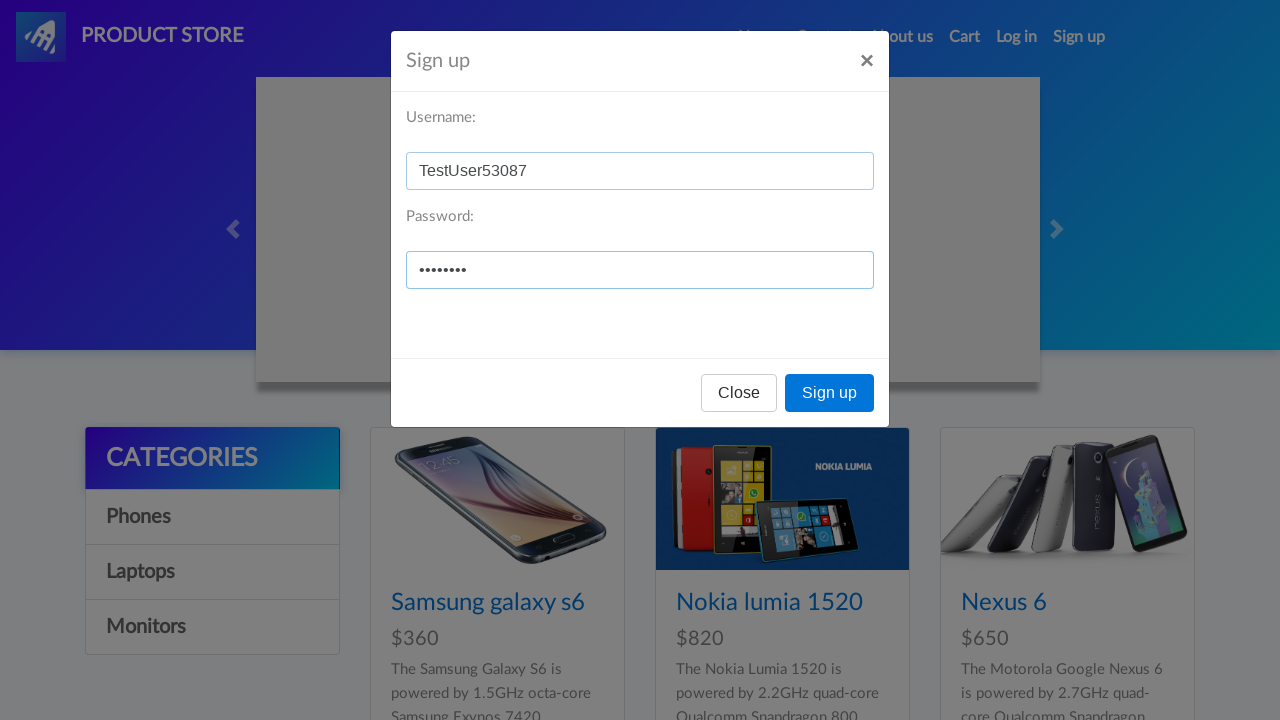

Clicked Sign up button in modal to submit registration at (830, 393) on button[onclick='register()']
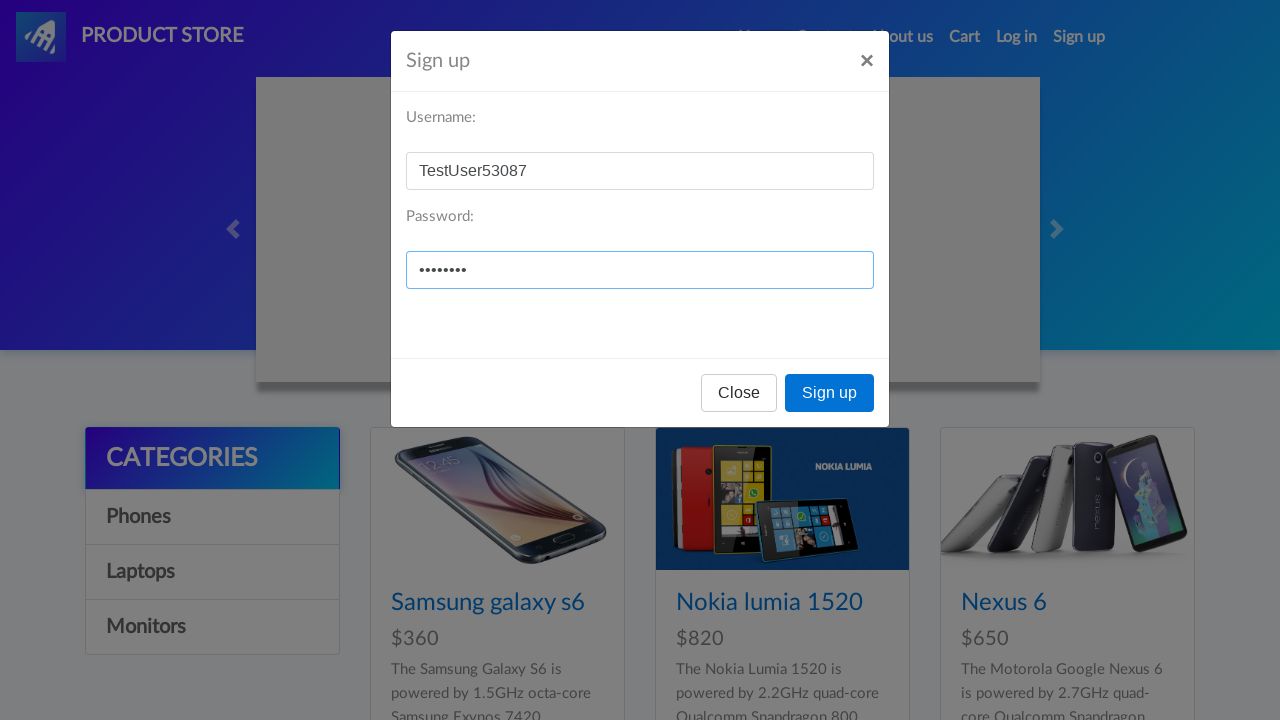

Accepted confirmation alert for successful registration
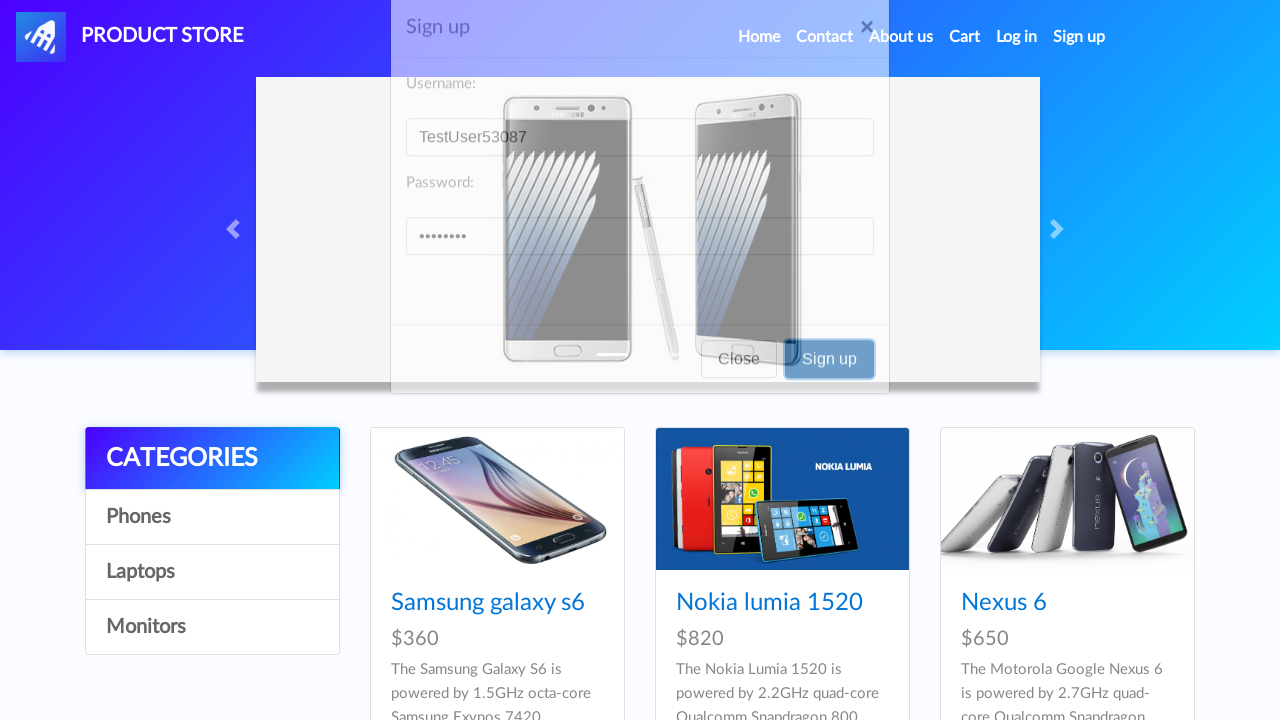

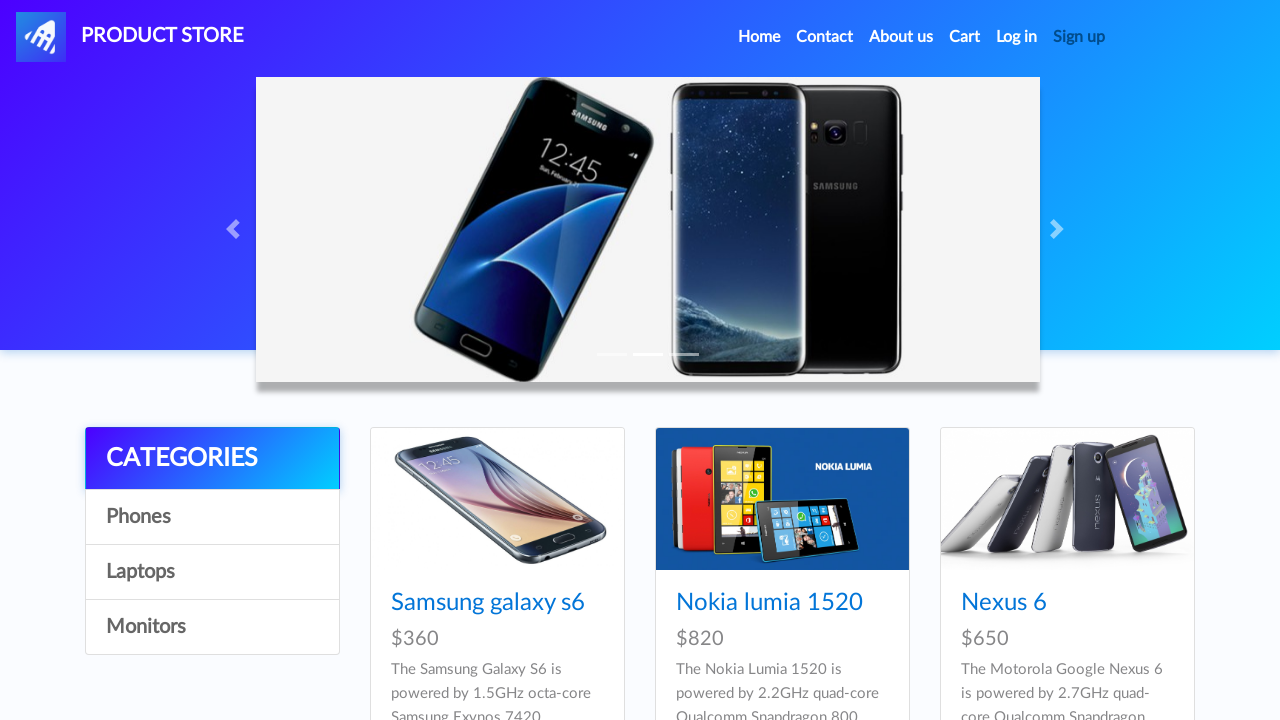